Tests checkbox functionality by verifying initial checkbox states and clicking on the first checkbox to select it, then verifying it becomes selected.

Starting URL: https://the-internet.herokuapp.com/checkboxes

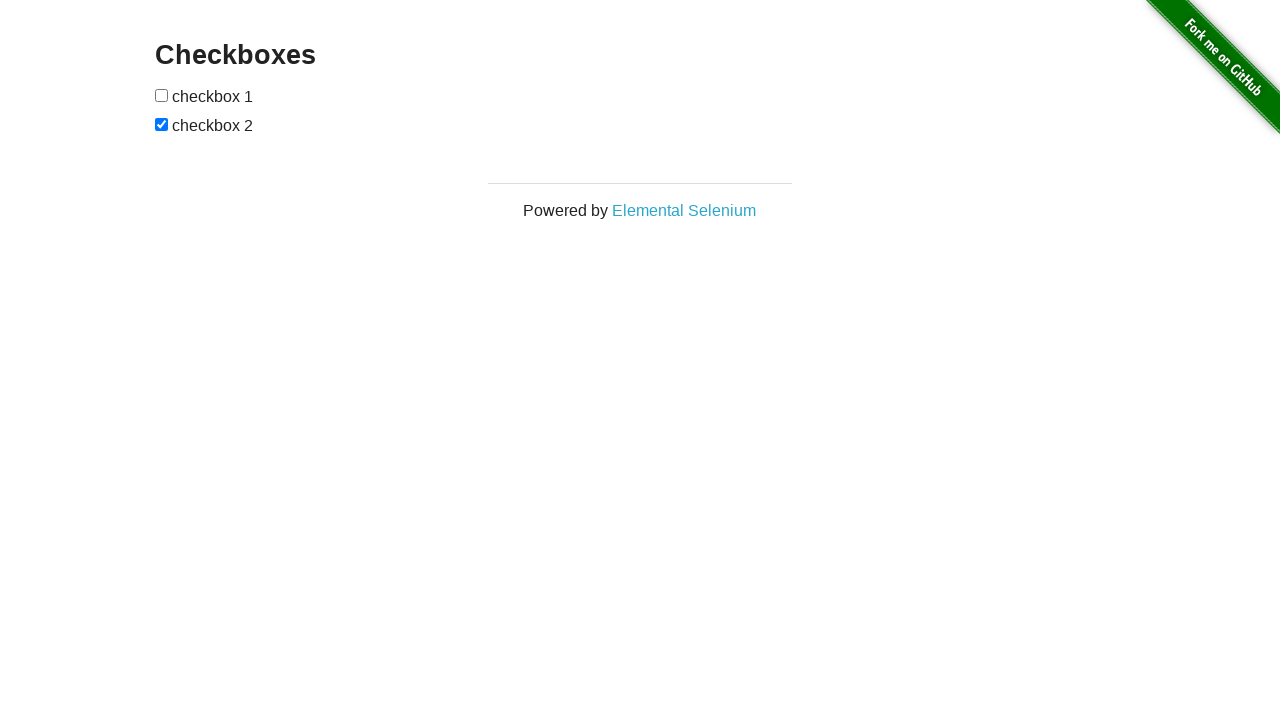

Waited for checkboxes container to be visible
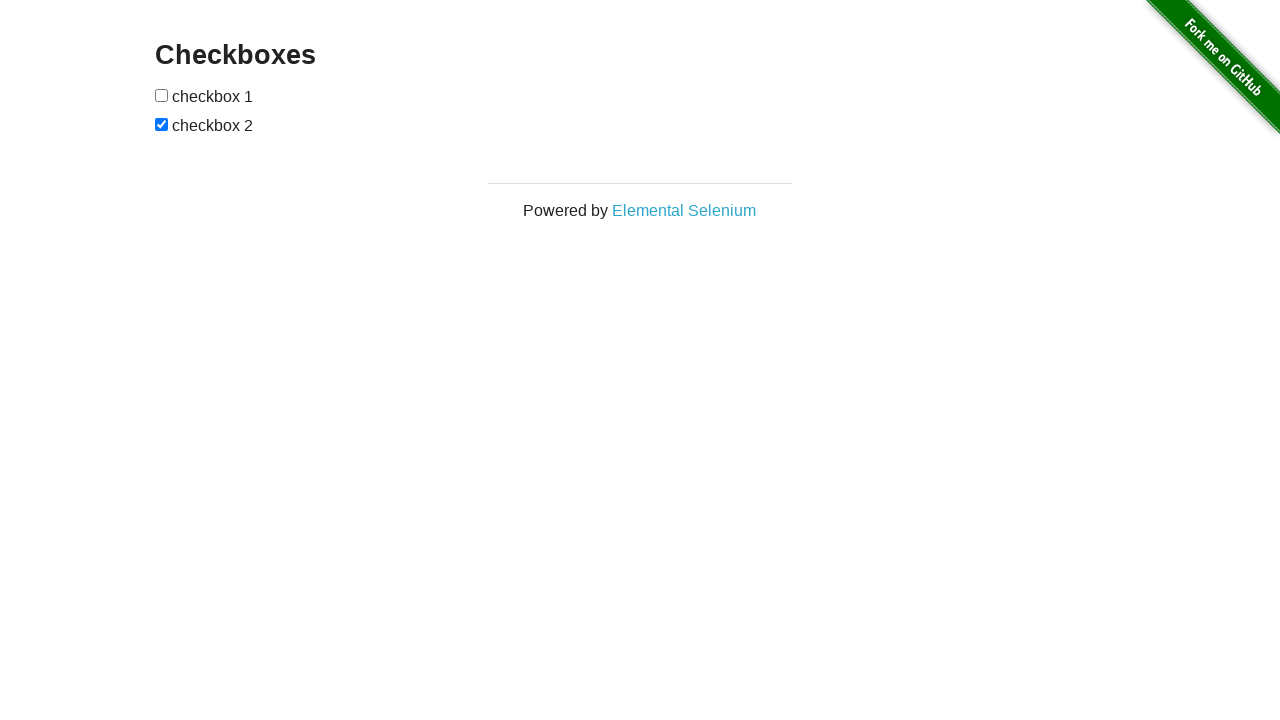

Located all checked checkboxes
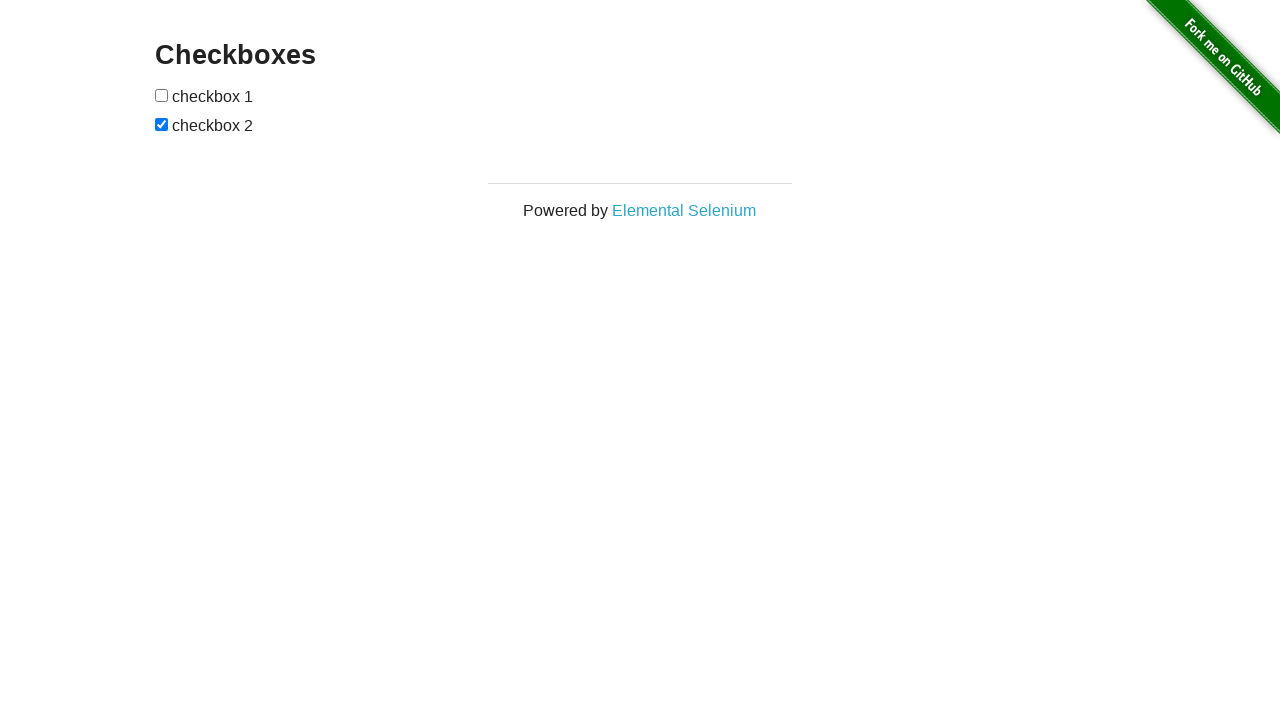

Verified that exactly one checkbox is initially checked
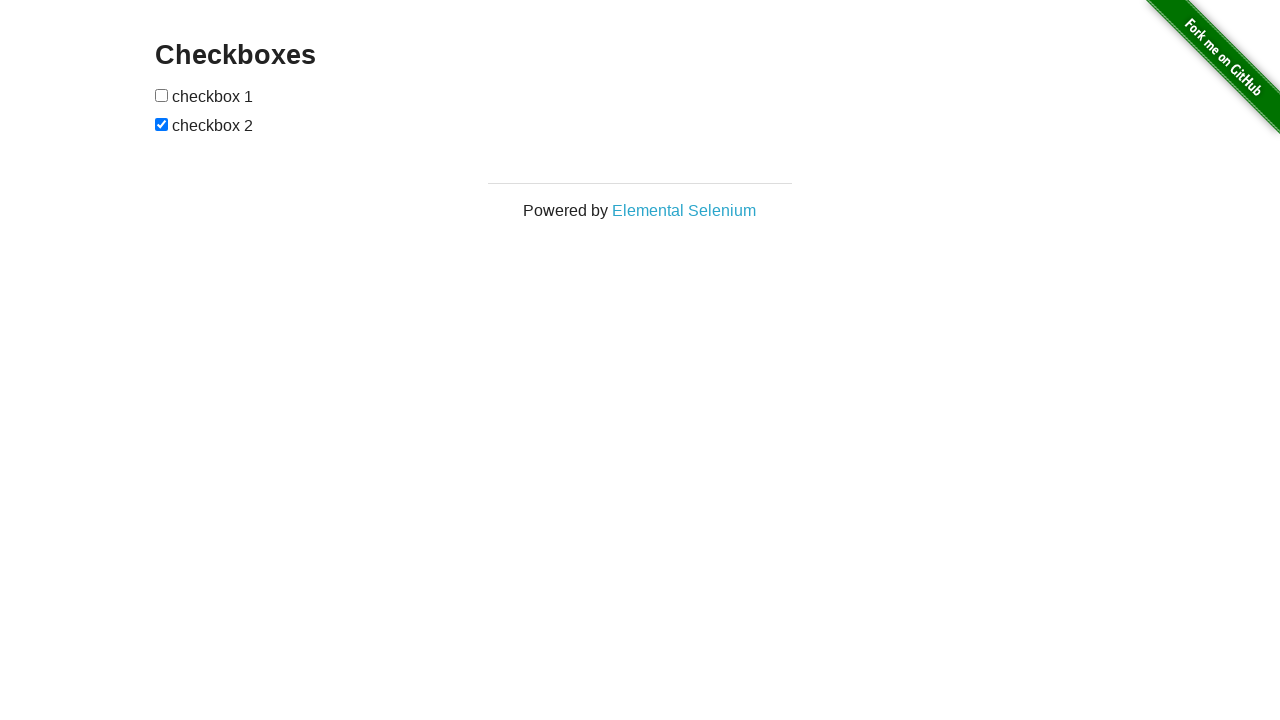

Located the first checkbox
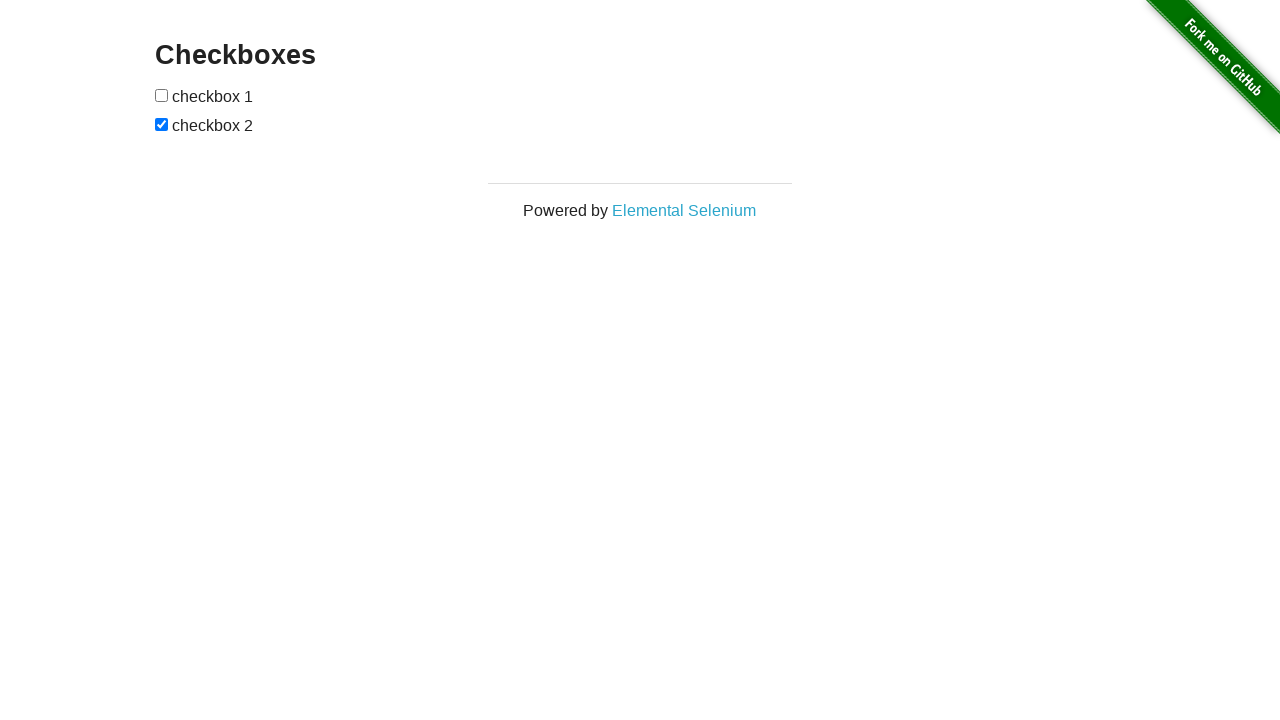

Clicked the first checkbox to select it at (162, 95) on #checkboxes input >> nth=0
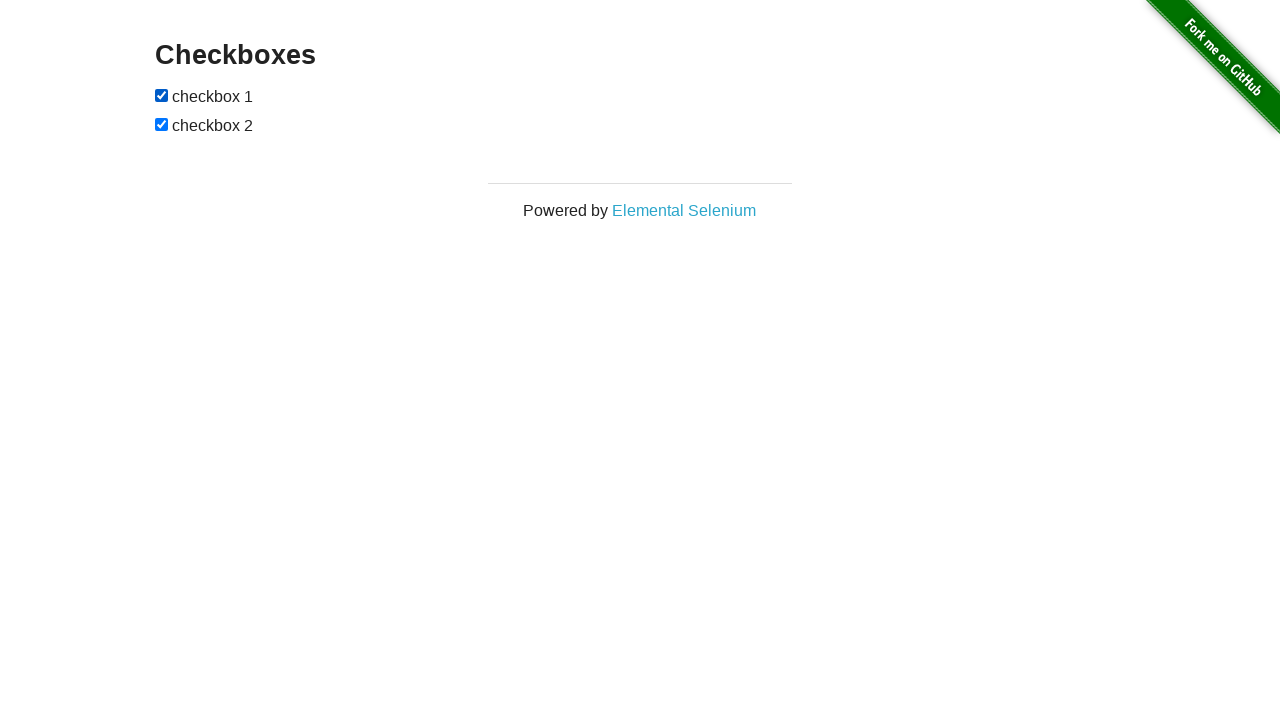

Verified that the first checkbox is now selected
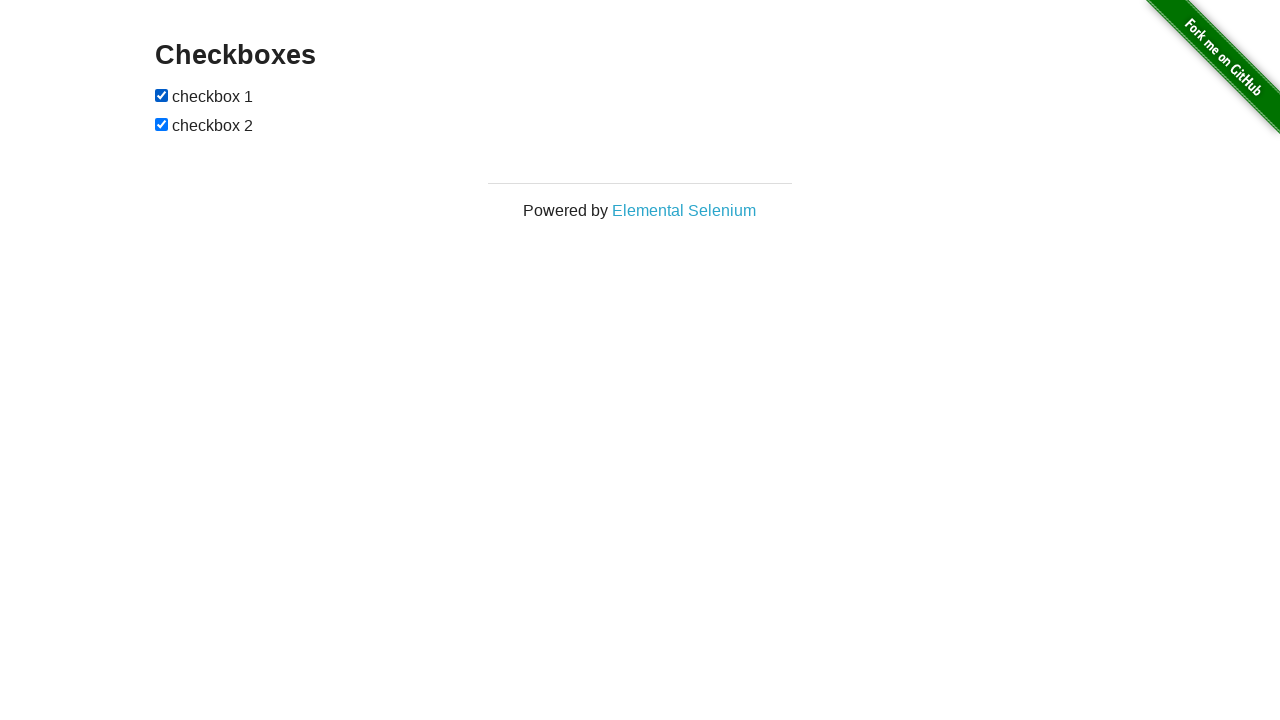

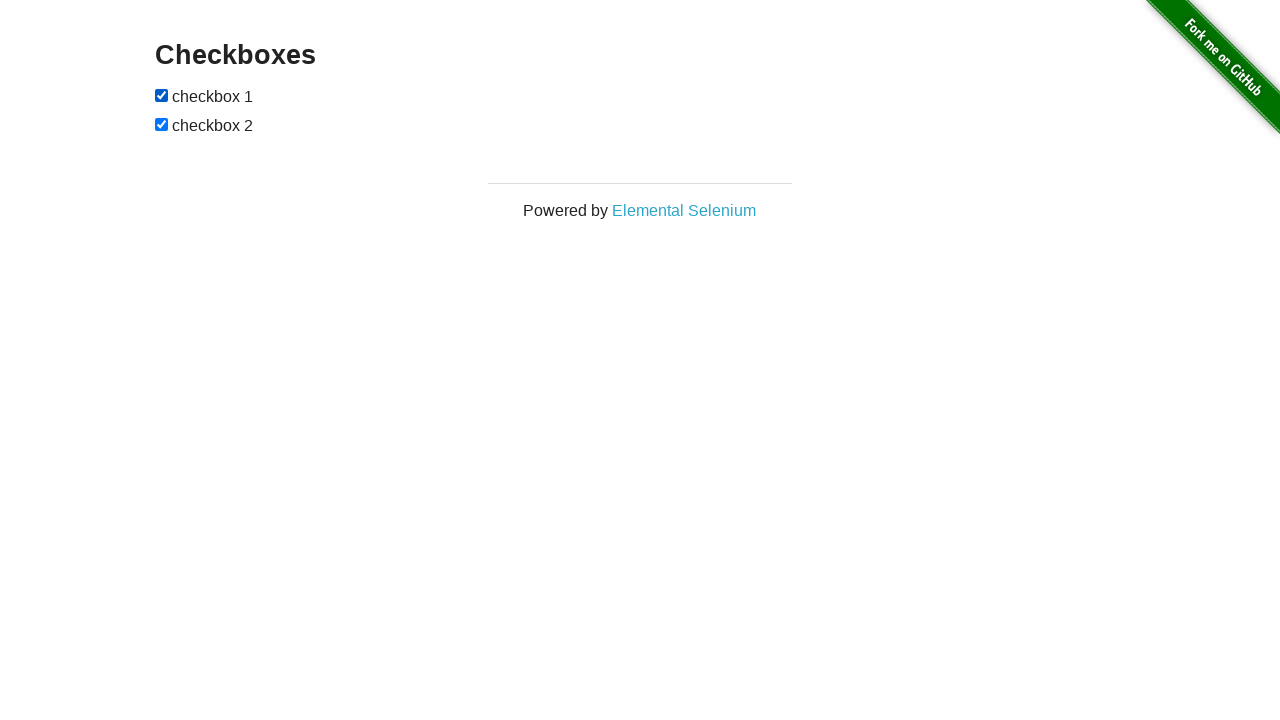